Tests keyboard input functionality by entering a number in an input field and using arrow keys to increment and decrement the value

Starting URL: https://the-internet.herokuapp.com/inputs

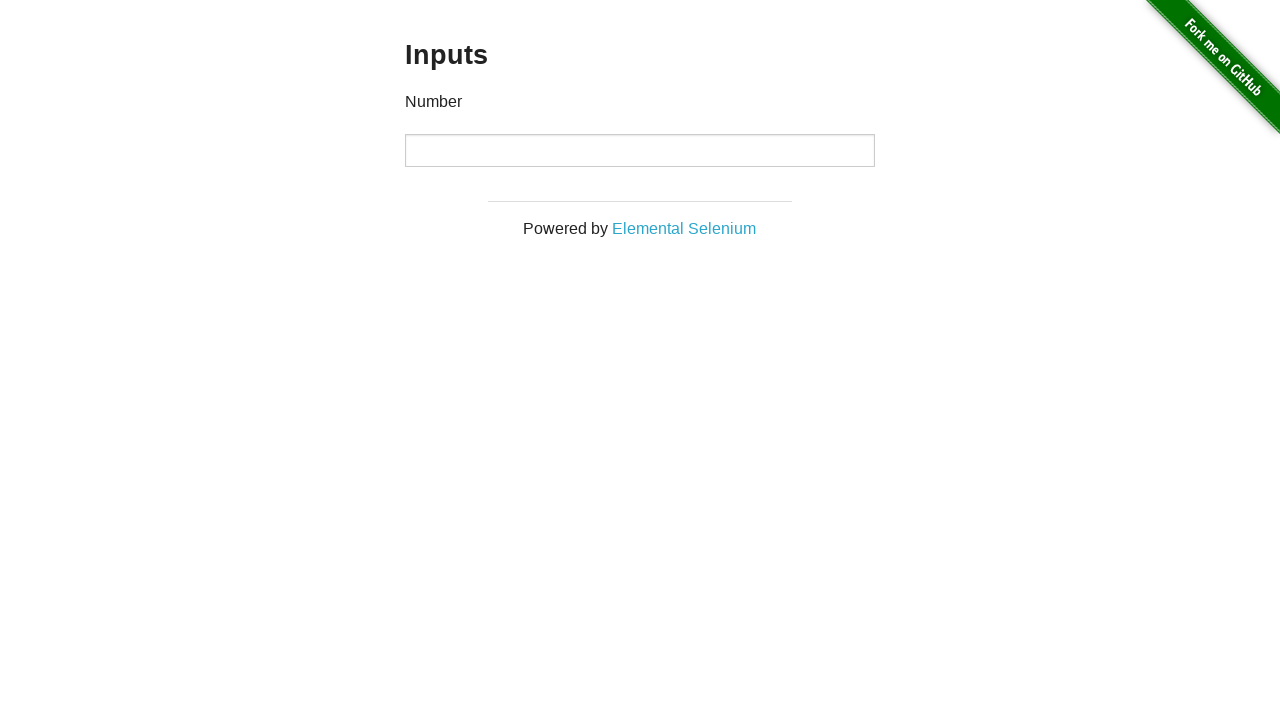

Entered value '5' in the number input field on input[type='number']
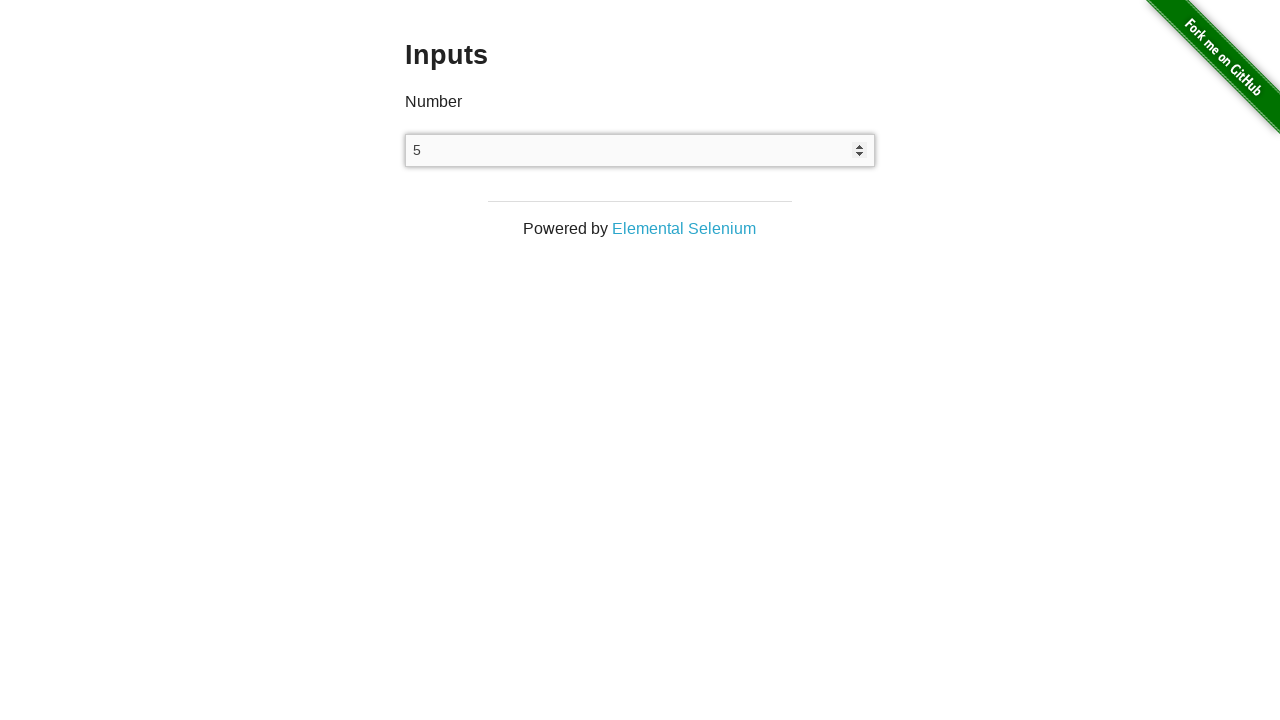

Pressed ArrowUp key to increment the value on input[type='number']
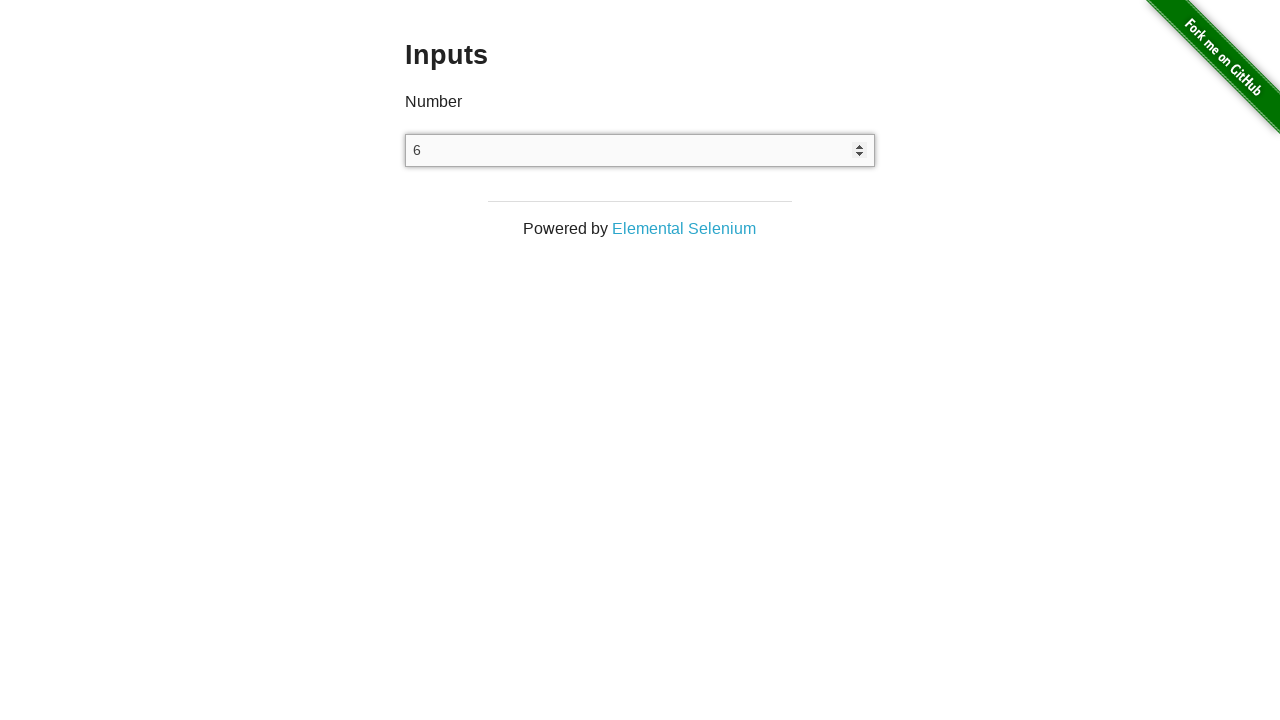

Pressed ArrowDown key to decrement the value on input[type='number']
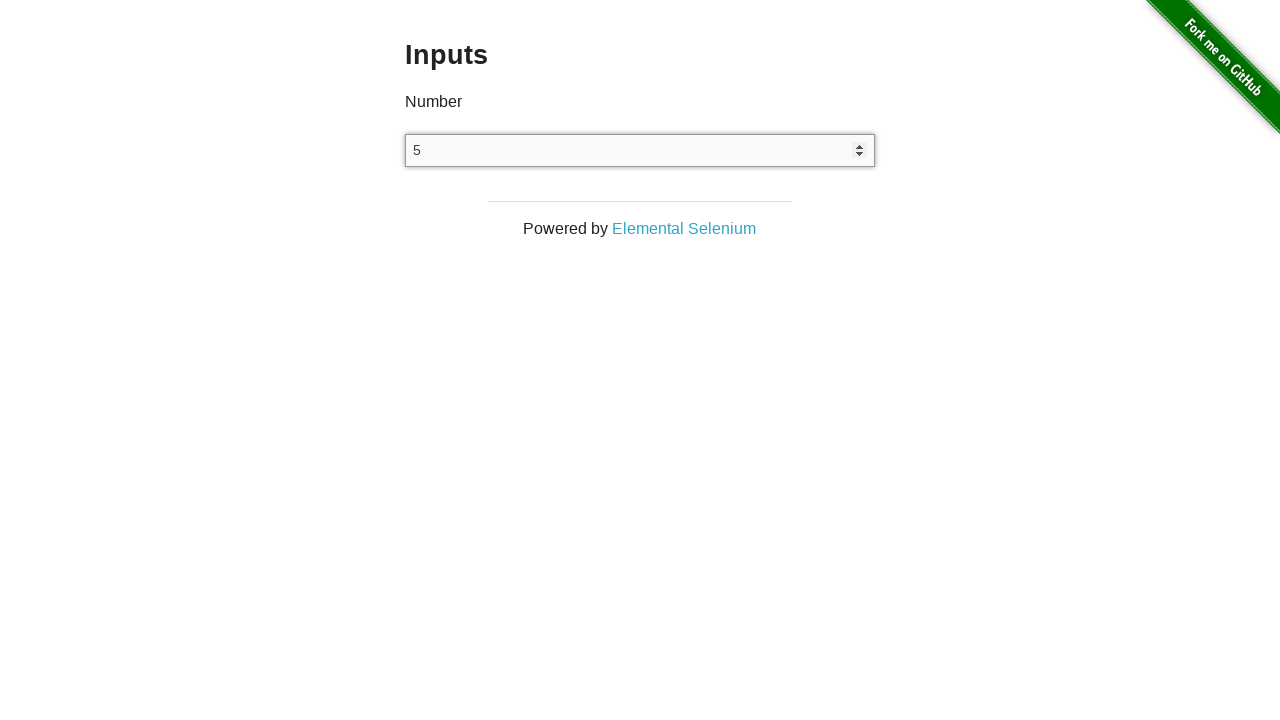

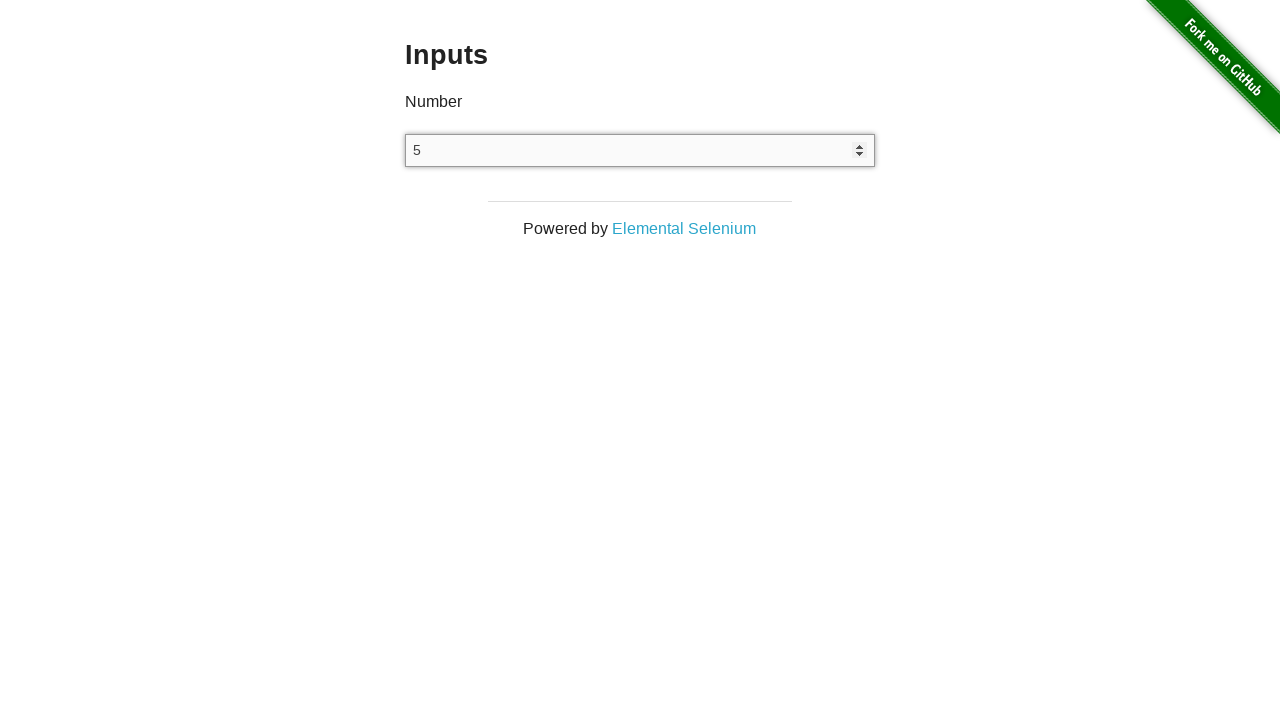